Tests registration form validation by entering mismatched passwords and verifying the confirm password error message

Starting URL: https://alada.vn/tai-khoan/dang-ky.html

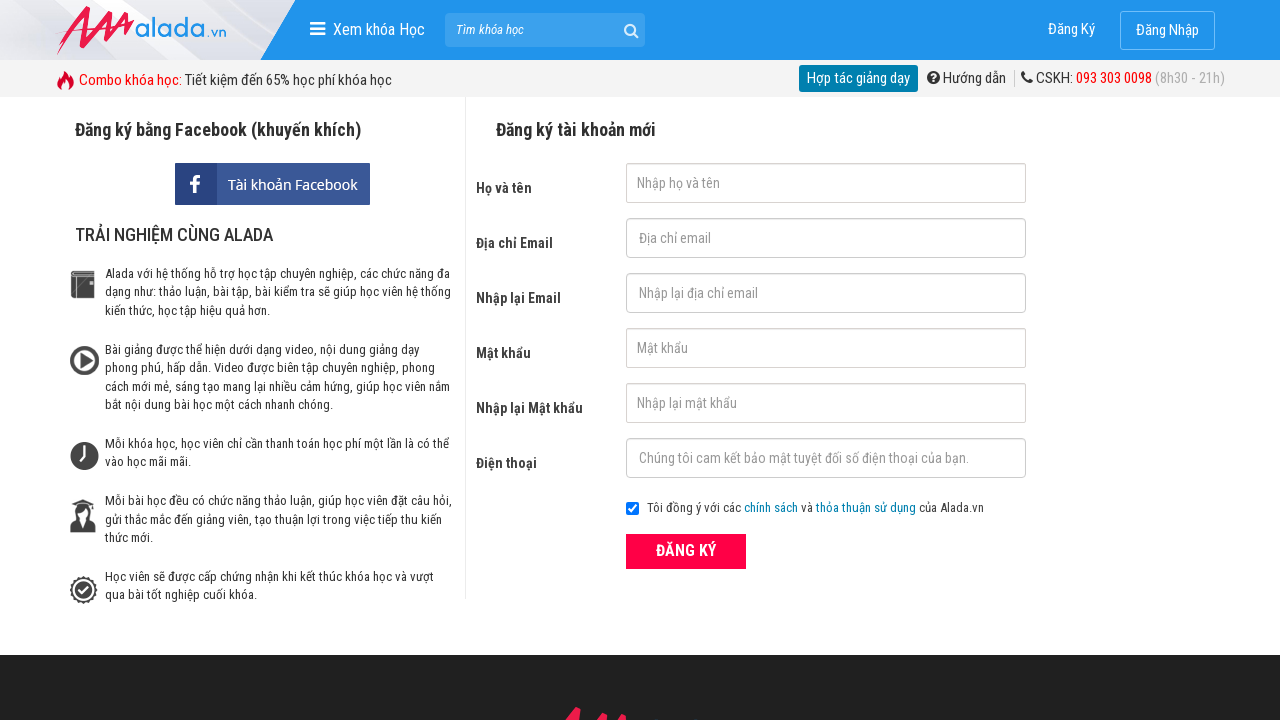

Filled first name field with 'Dat Nguyen' on #txtFirstname
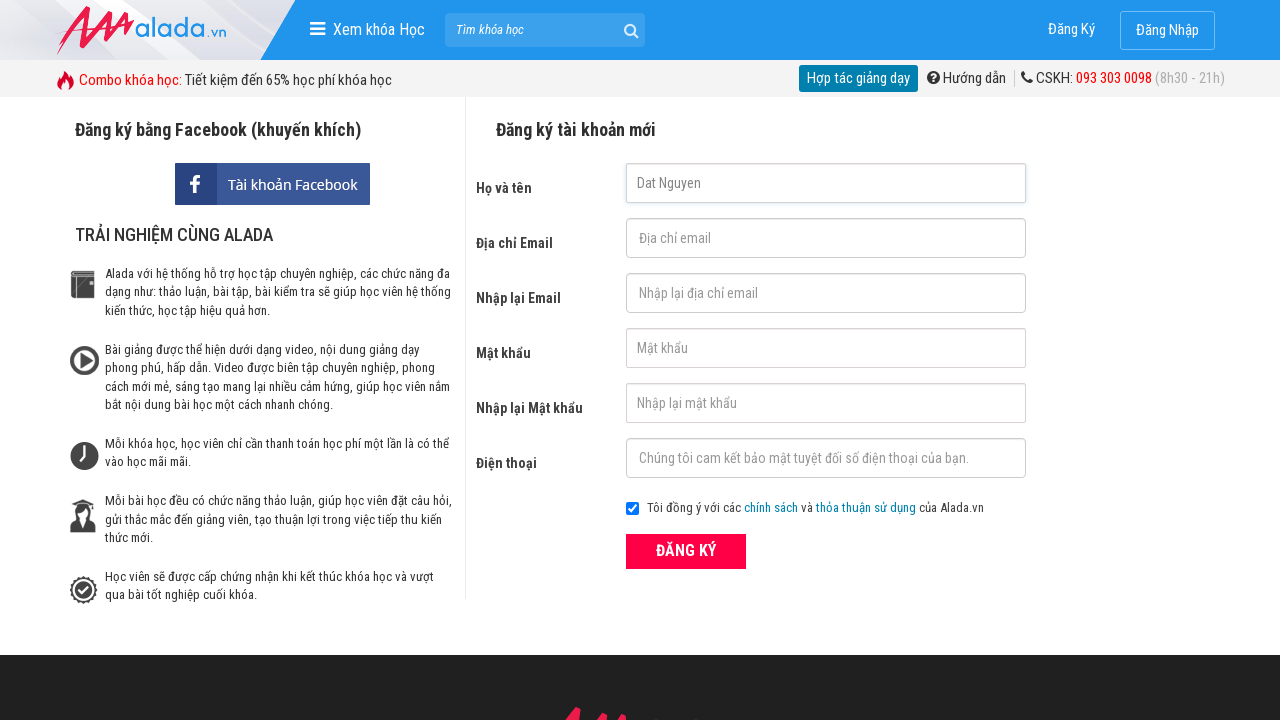

Filled email field with 'DatNguyen@gmail.com' on #txtEmail
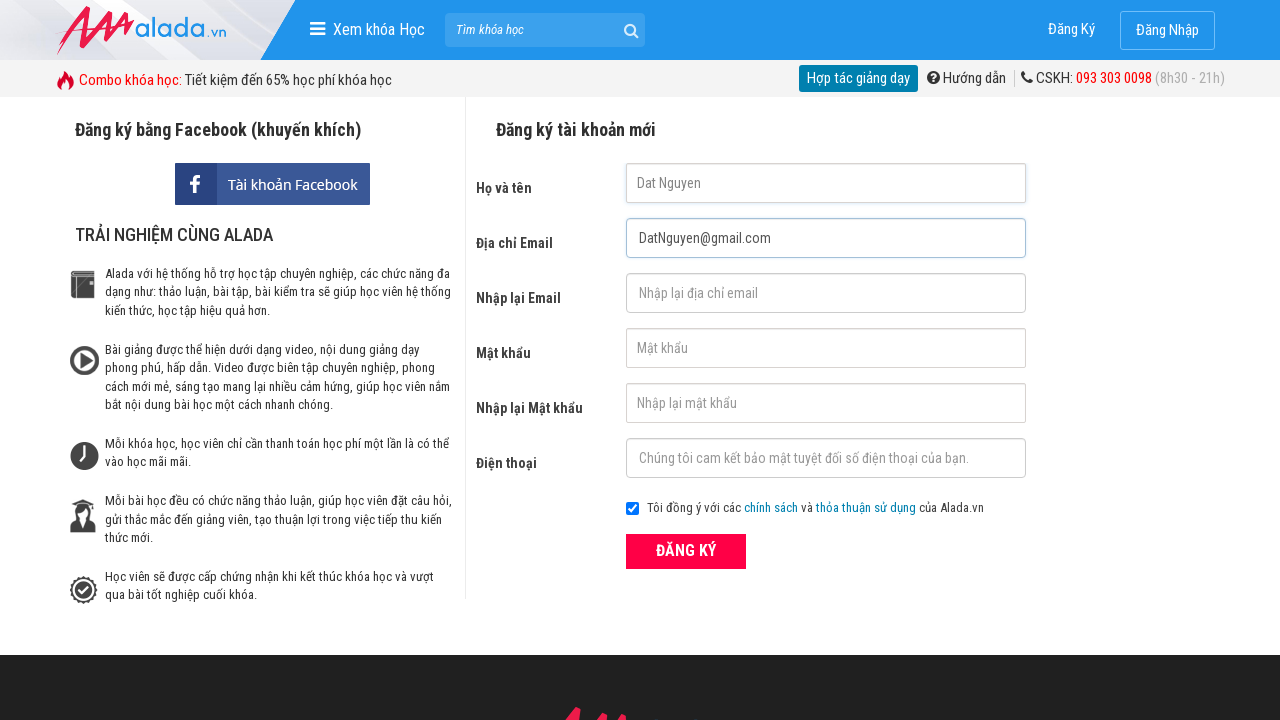

Filled confirm email field with 'DatNguyen@gmail.com' on #txtCEmail
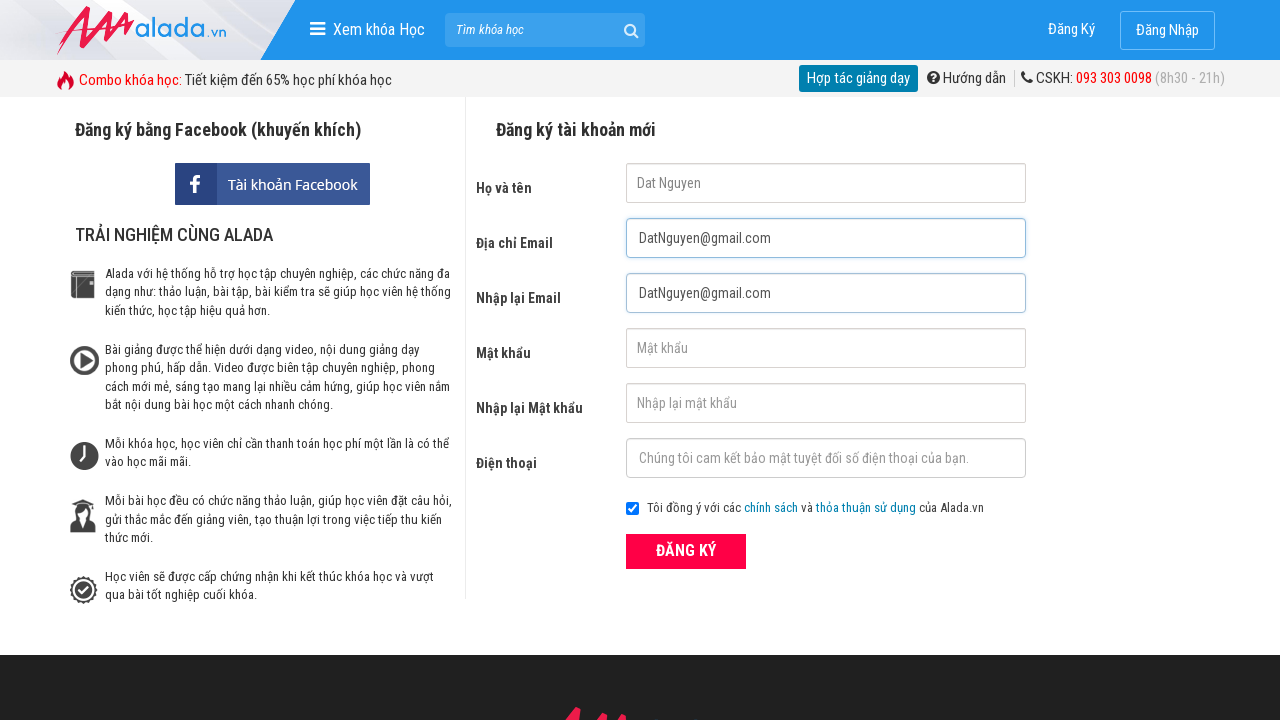

Filled password field with '123478a' on #txtPassword
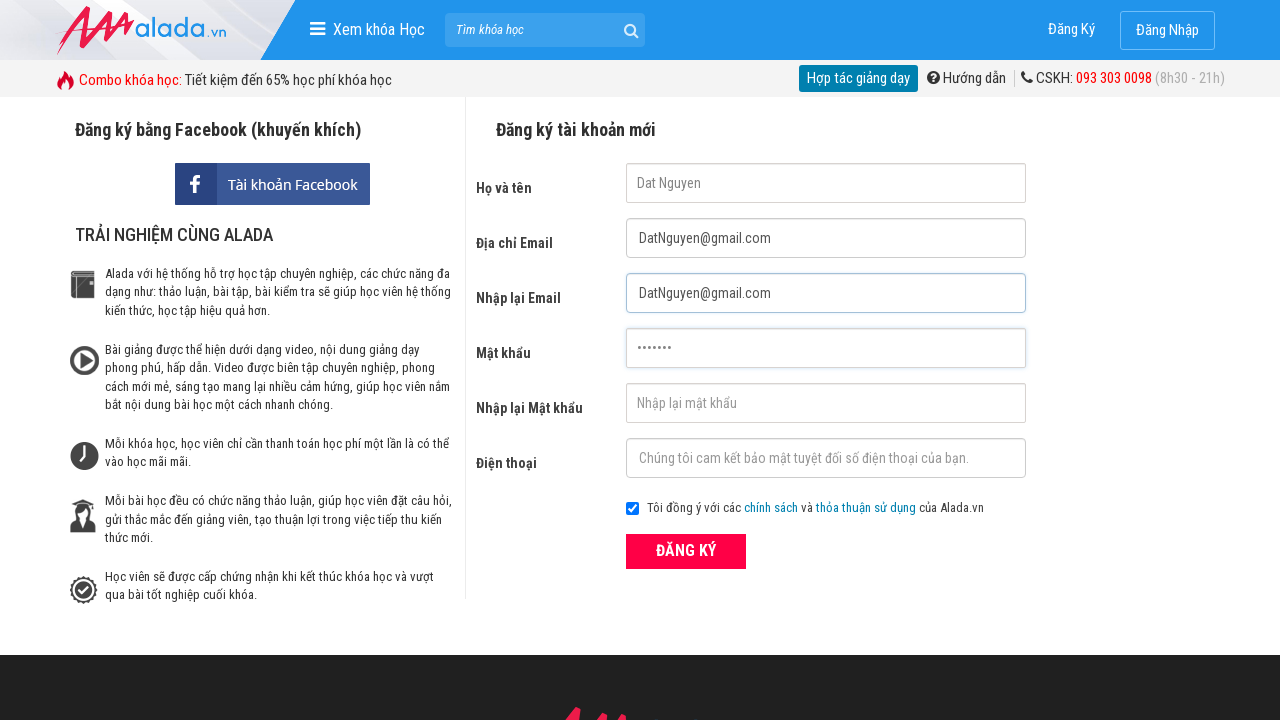

Filled confirm password field with mismatched password '11112a' on #txtCPassword
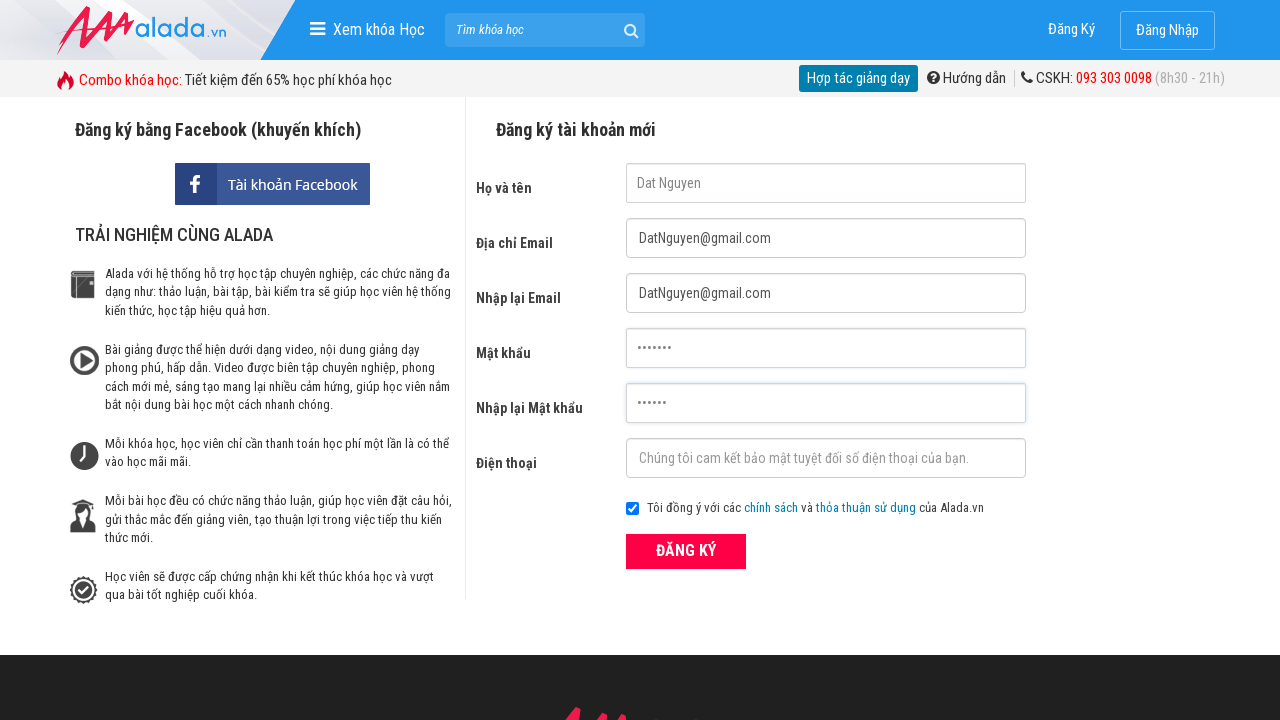

Filled phone field with '000000000' on #txtPhone
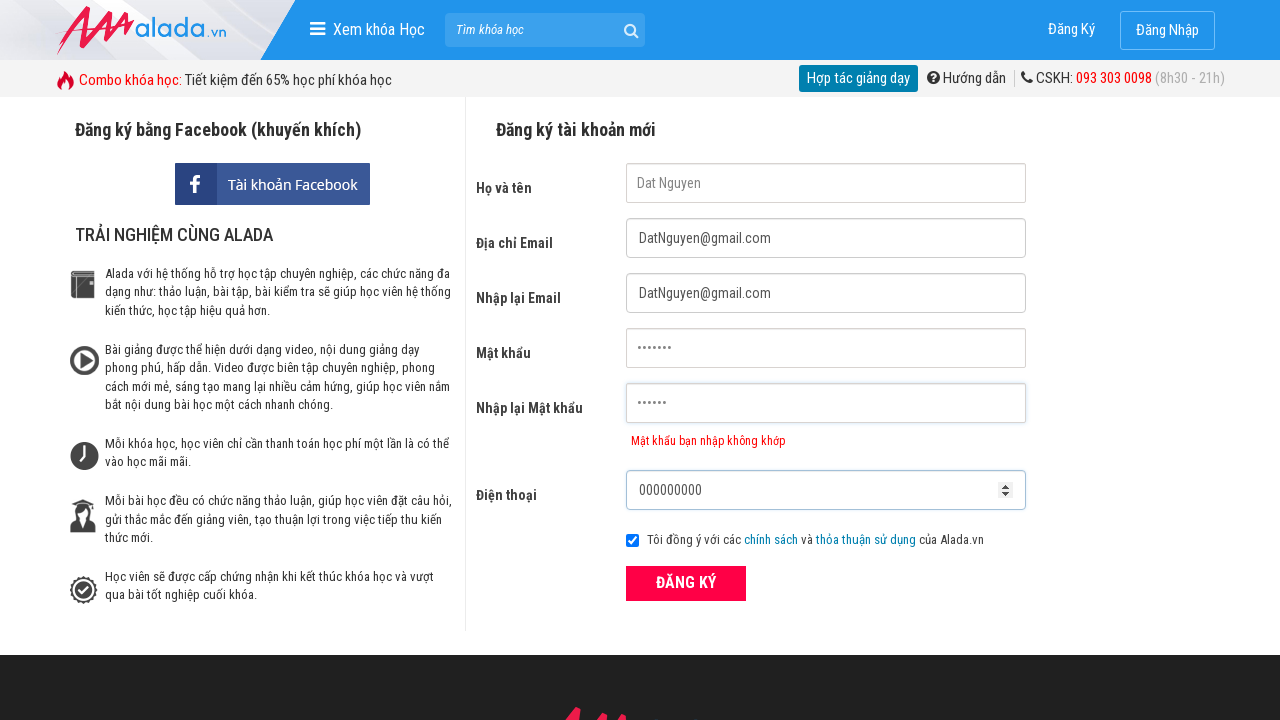

Confirm password error message appeared
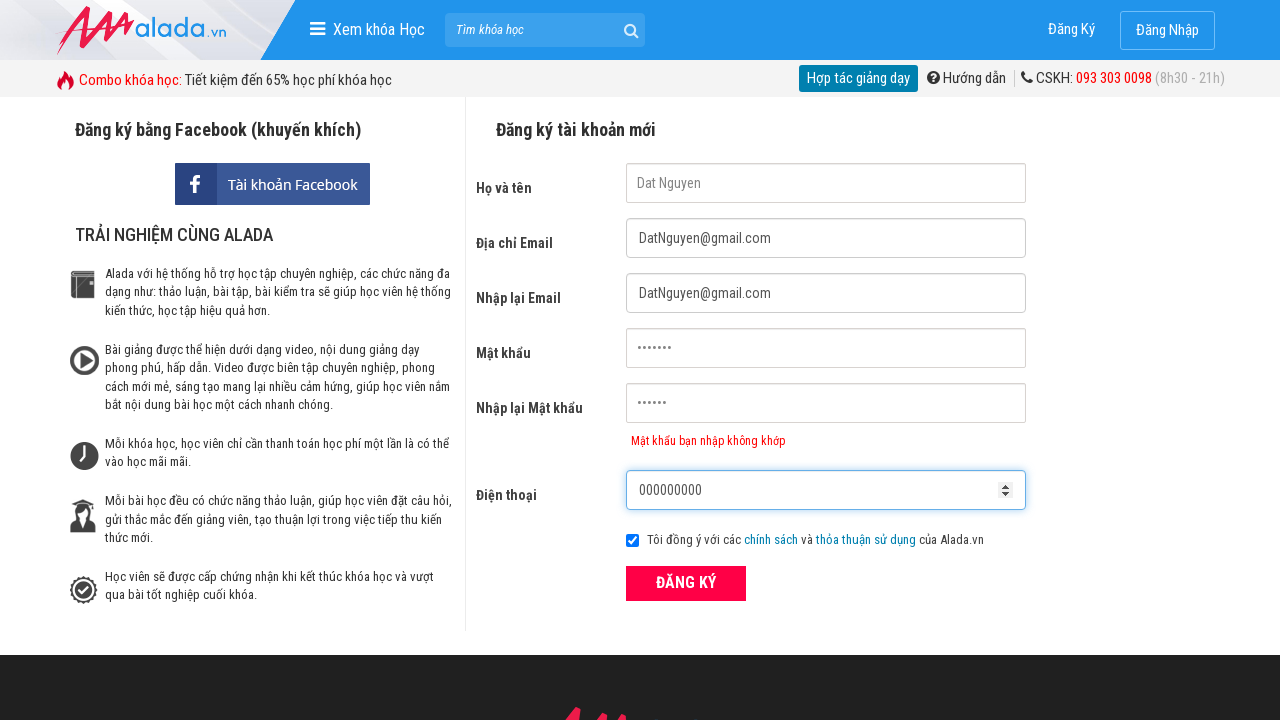

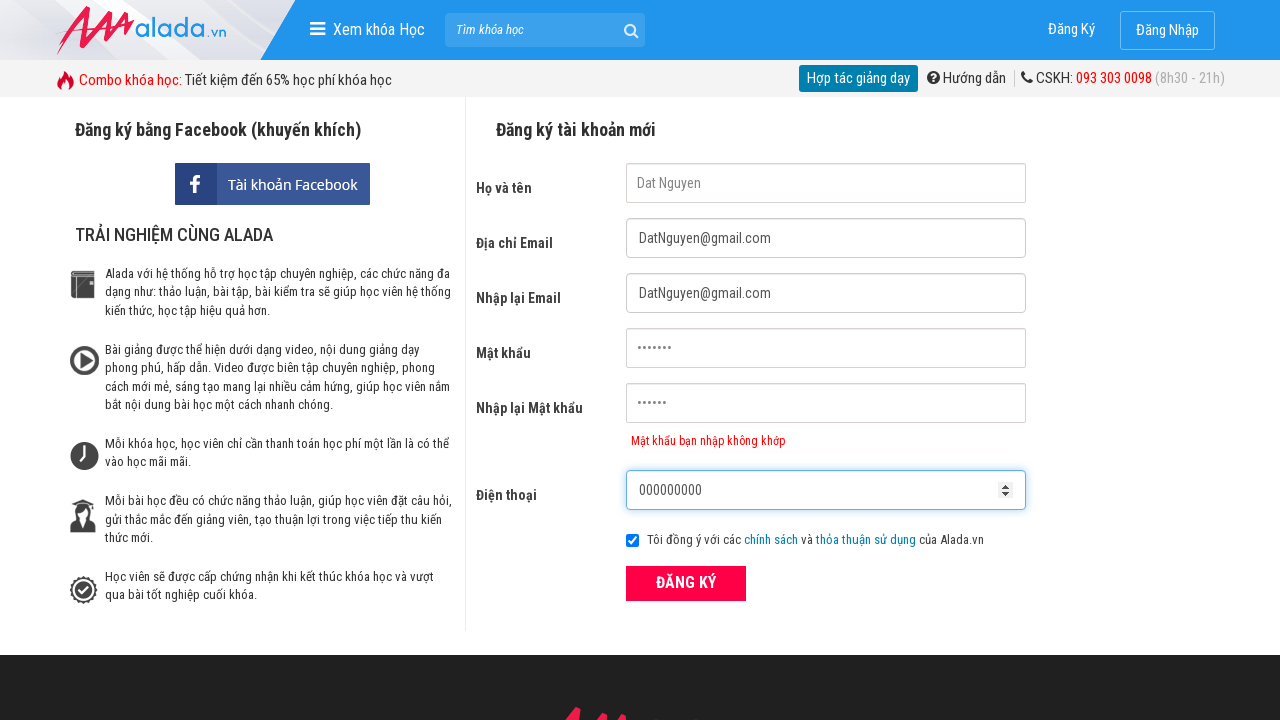